Tests that no elements are found for a non-existent ID selector

Starting URL: https://formy-project.herokuapp.com/

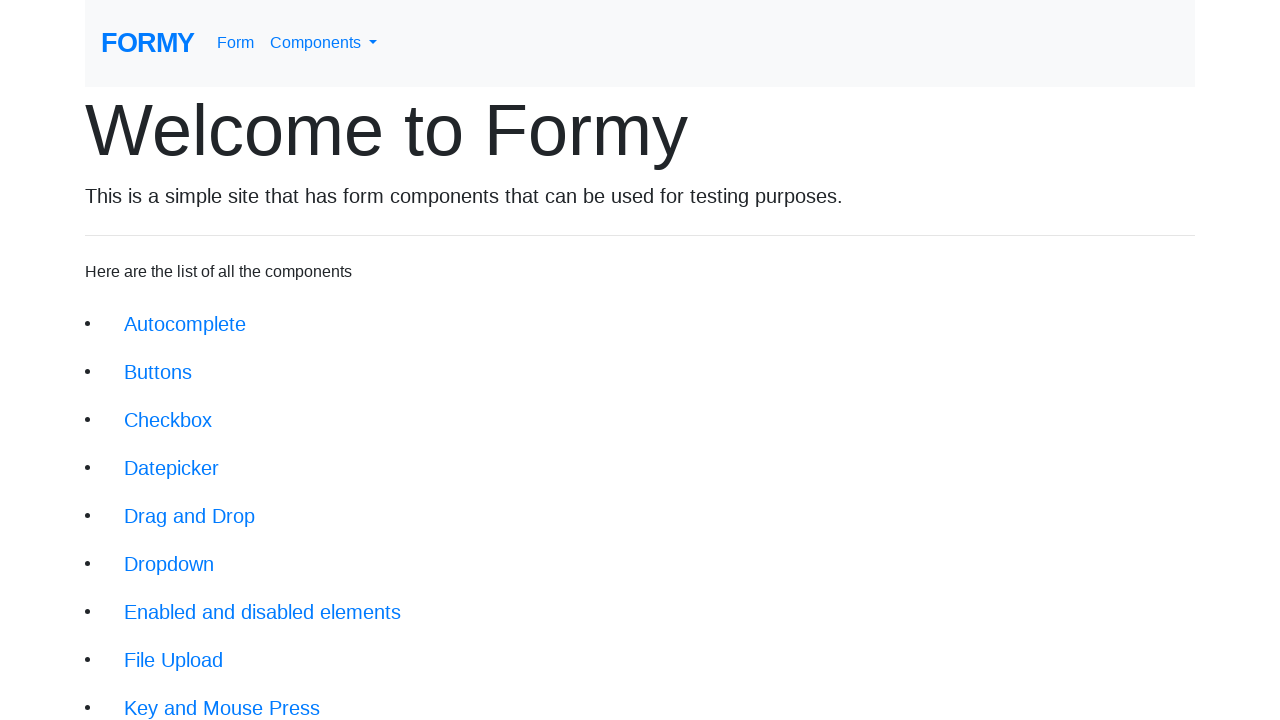

Clicked on Form link to navigate to form page at (148, 43) on text=Form
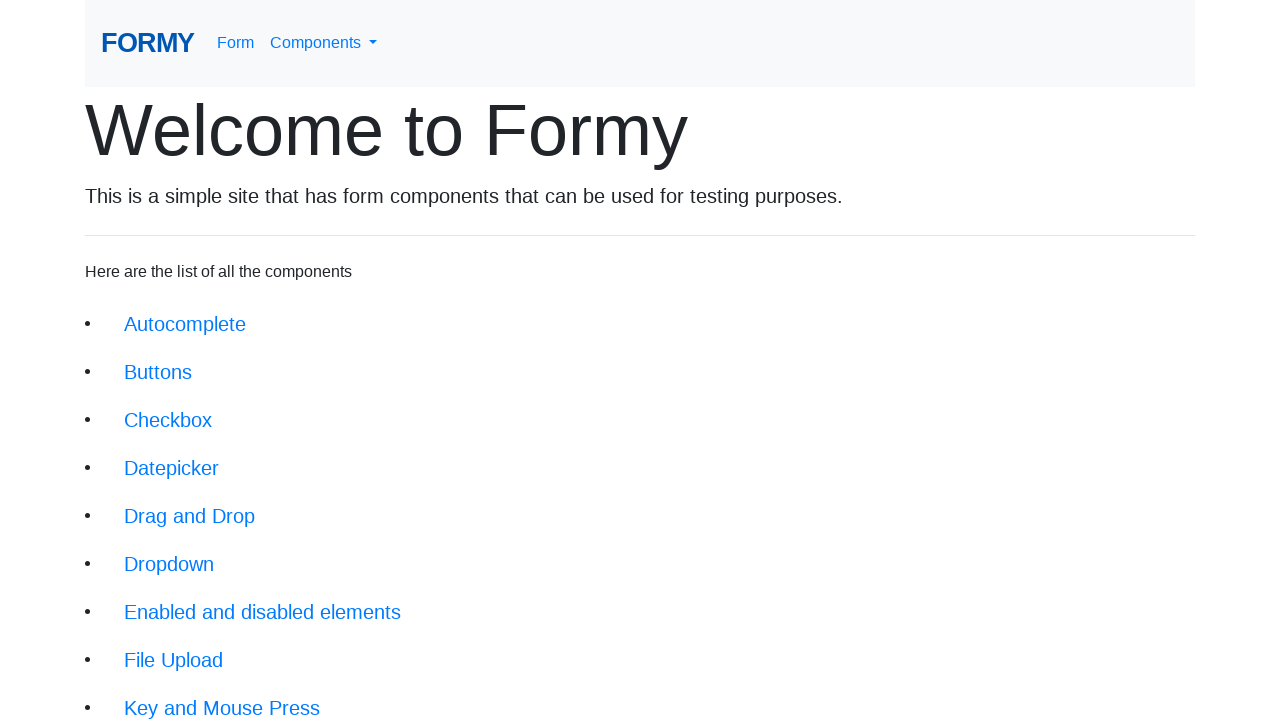

Queried for elements with non-existent ID selector '#Element inexistent'
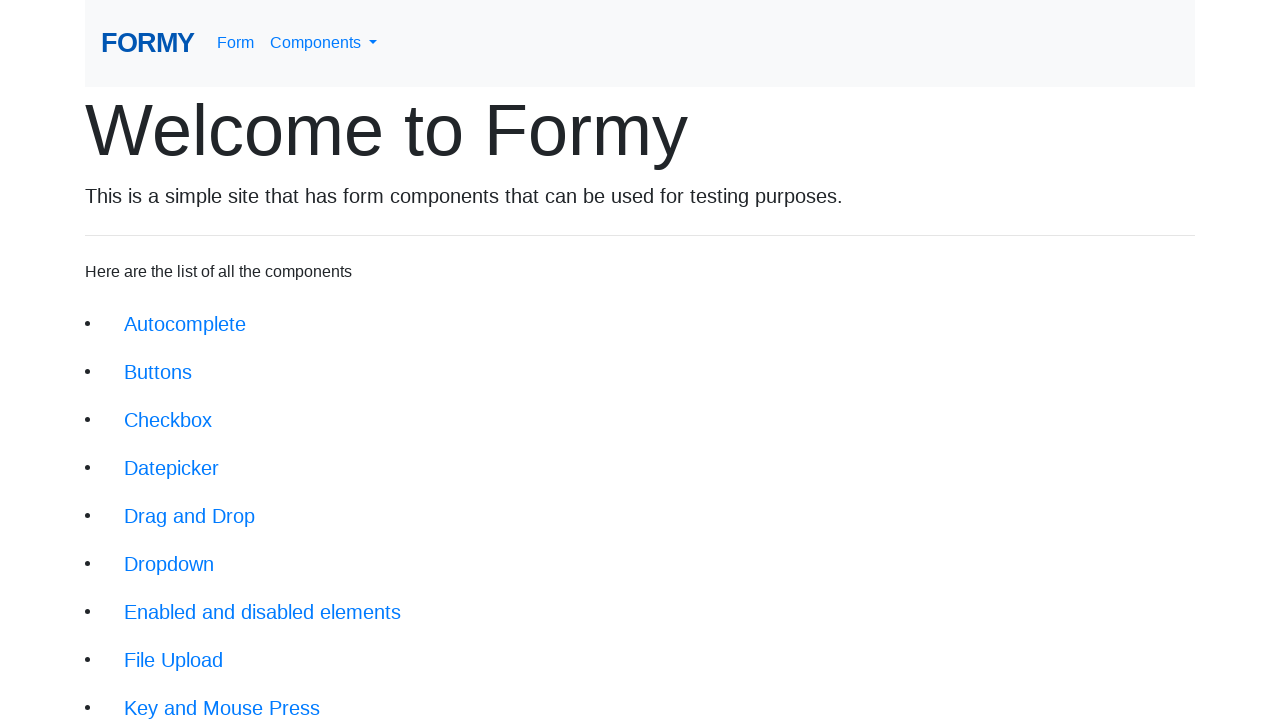

Asserted that no elements were found for non-existent ID selector
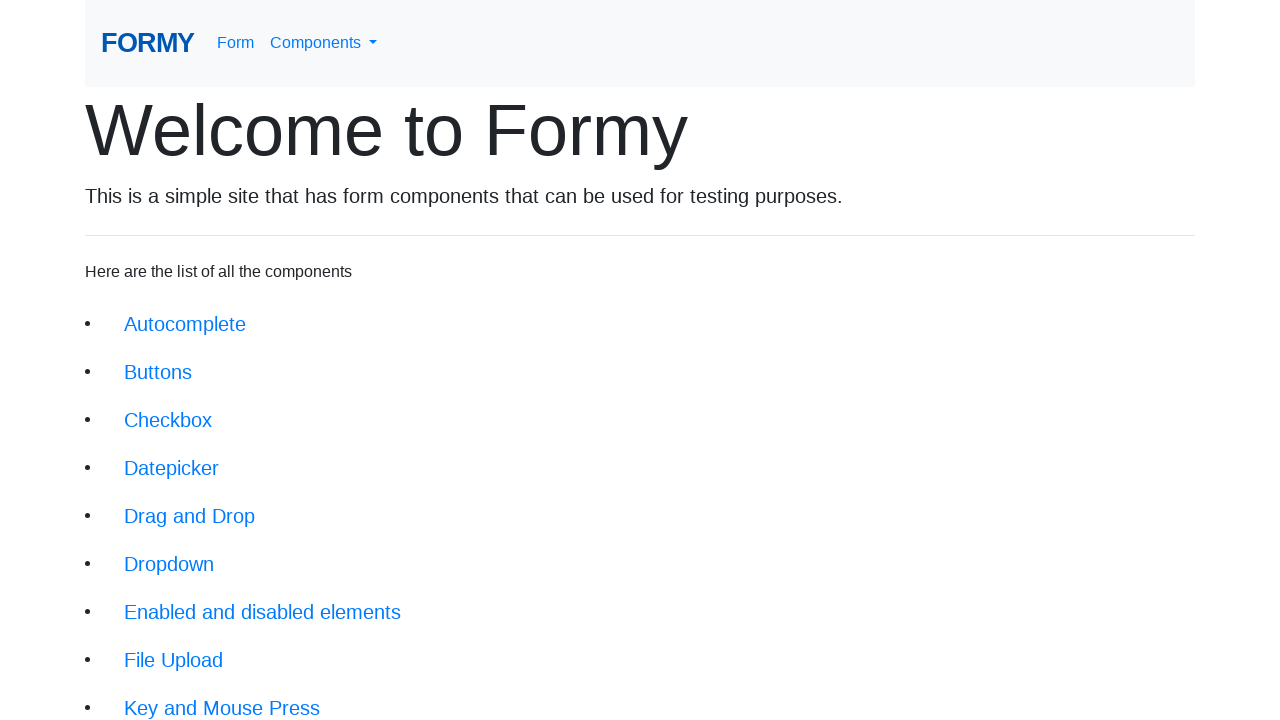

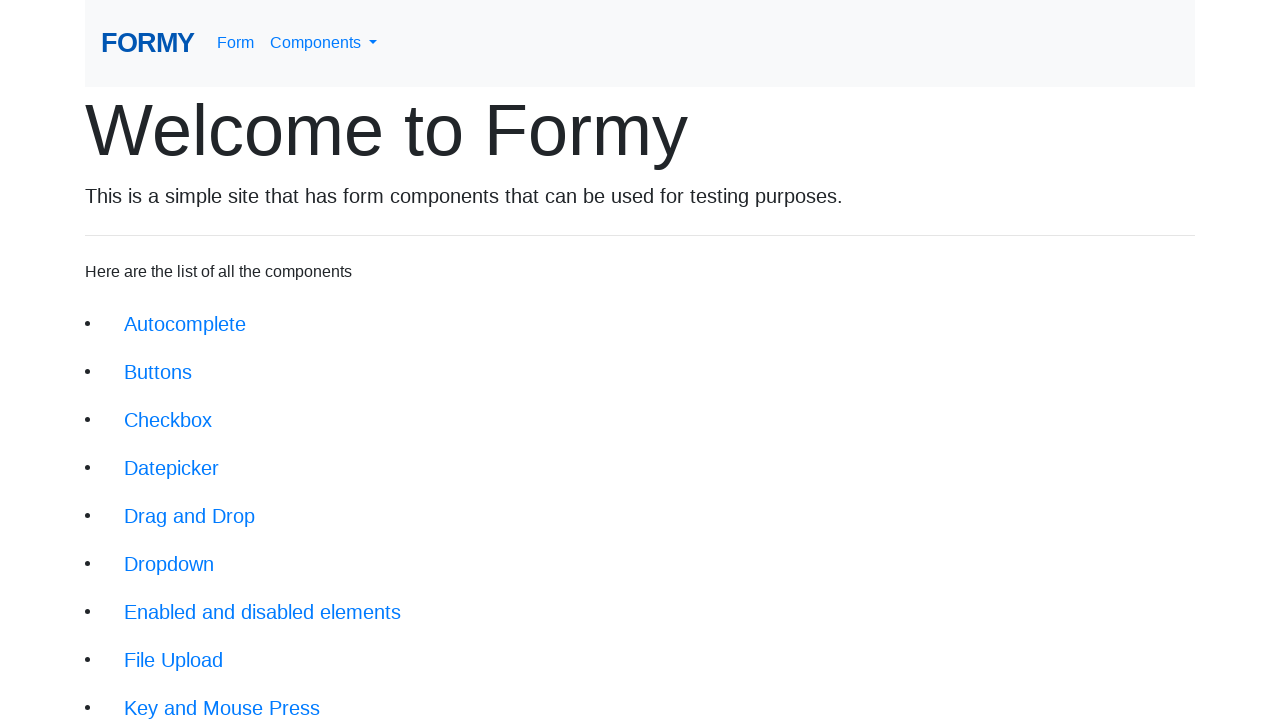